Tests adding a pre-configured jersey framing product to the shopping cart

Starting URL: https://www.michaelscustomframing.com/frame-your-art/JERSEY2.html?lang=en_US&tbf=true&fiw=0.551&fw=0.846&fsku=9211123&frameSKU=9211123&fromPage=SELECT_FRAME&cin=BAMA%2FbackfoldedV2&toBeFramed=true&imgdpi=72&oin=Uploaded+Image&imageSize=7-7&ioch=700&iocw=695&iocy=0&iocx=0&ich=700&icw=695&icx=0&icy=0&public_id=BAMA%2FbackfoldedV2&productSKU=JERSEY2&startPageID=FRAME_YOUR_MEMORABILIA&optionSelected=Jersey&jerseyType=folded&jerseys=back&optg=CCA&orientation=portrait&matStyle=standard&wi=7&hi=7&matSKU=B8412&categoryid=frames_for_print&mirrorFlag=false&mls=2&mrs=2&mts=2&mbs=2

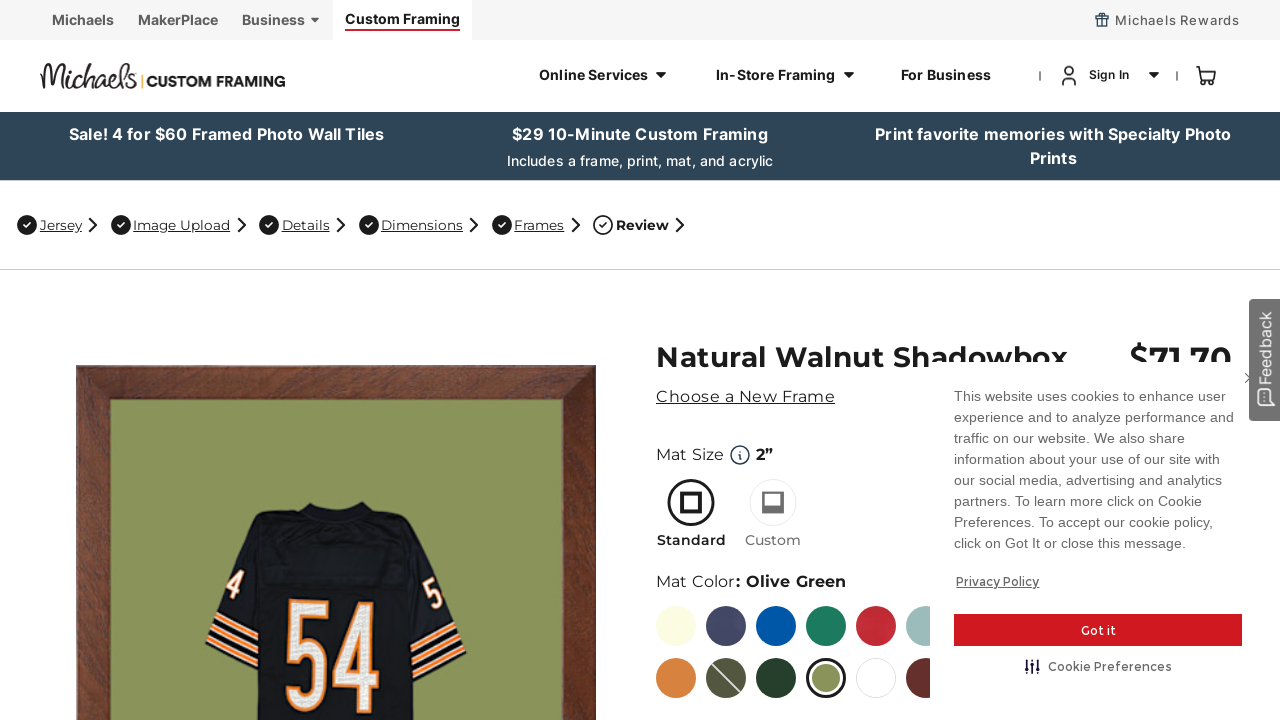

Scrolled down 300px to reveal add to cart button
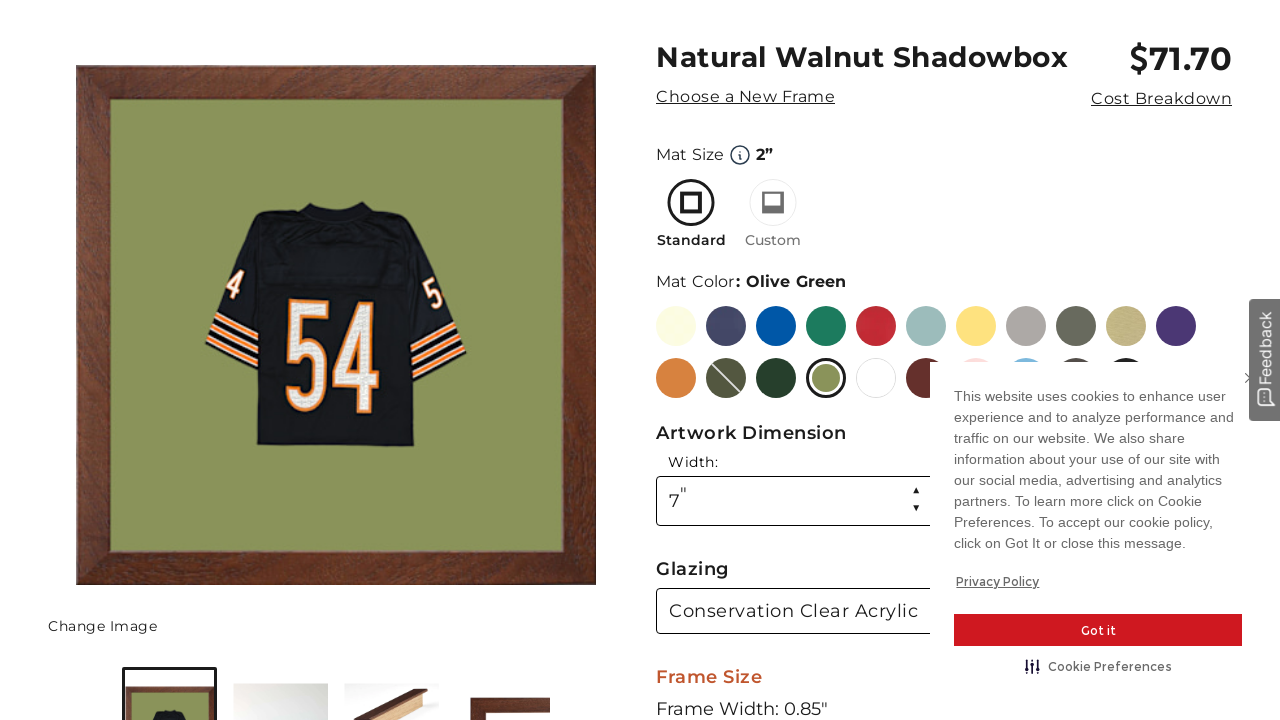

Clicked add to cart button for pre-configured jersey framing product at (944, 360) on #add-to-cart
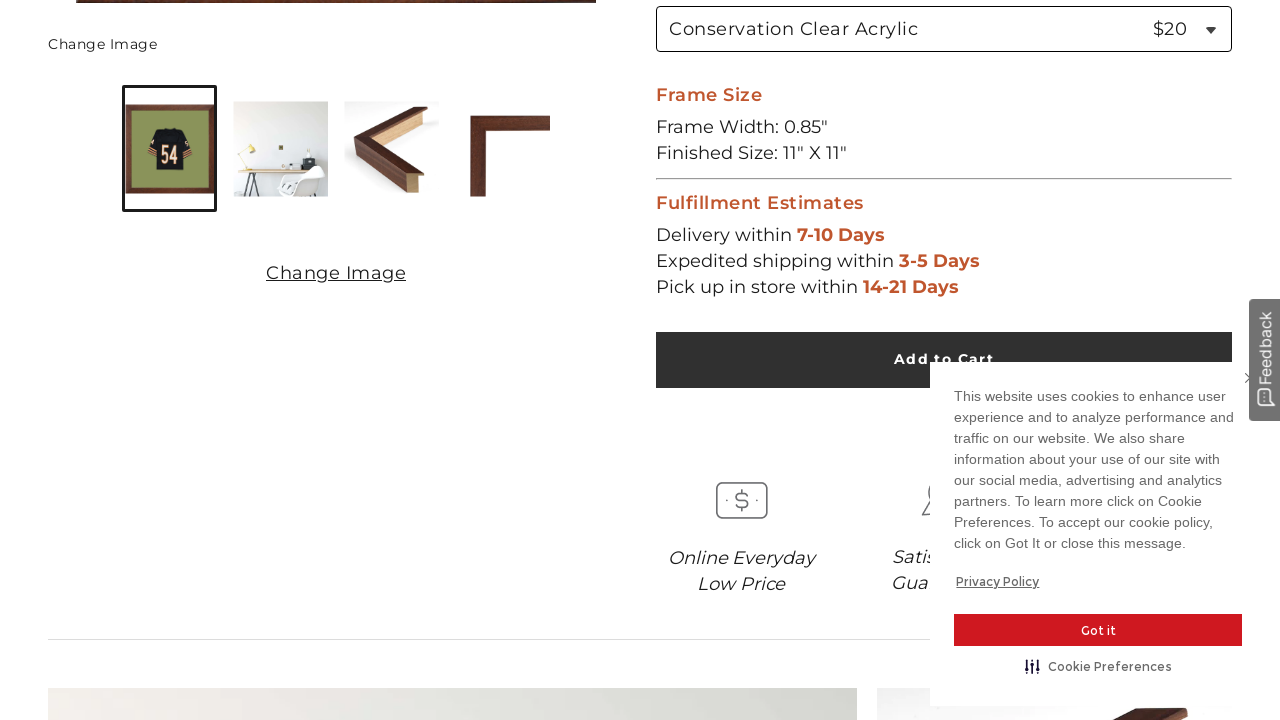

Waited 2 seconds for cart confirmation
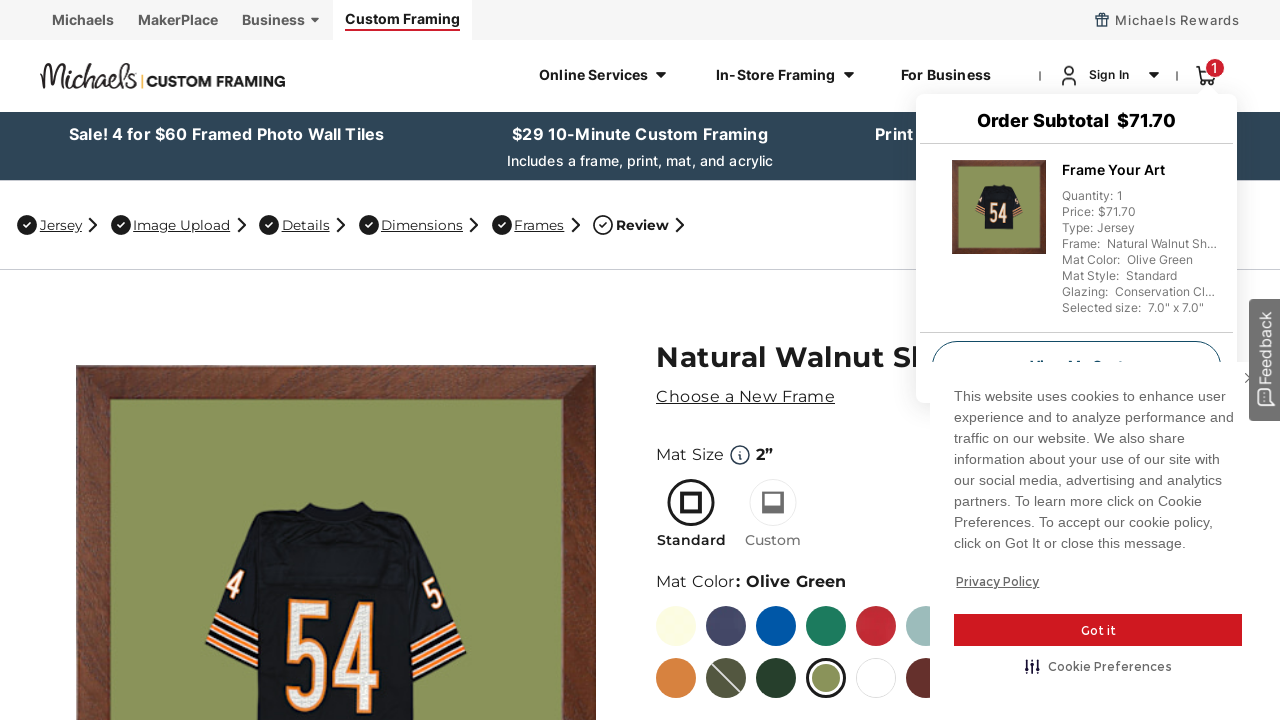

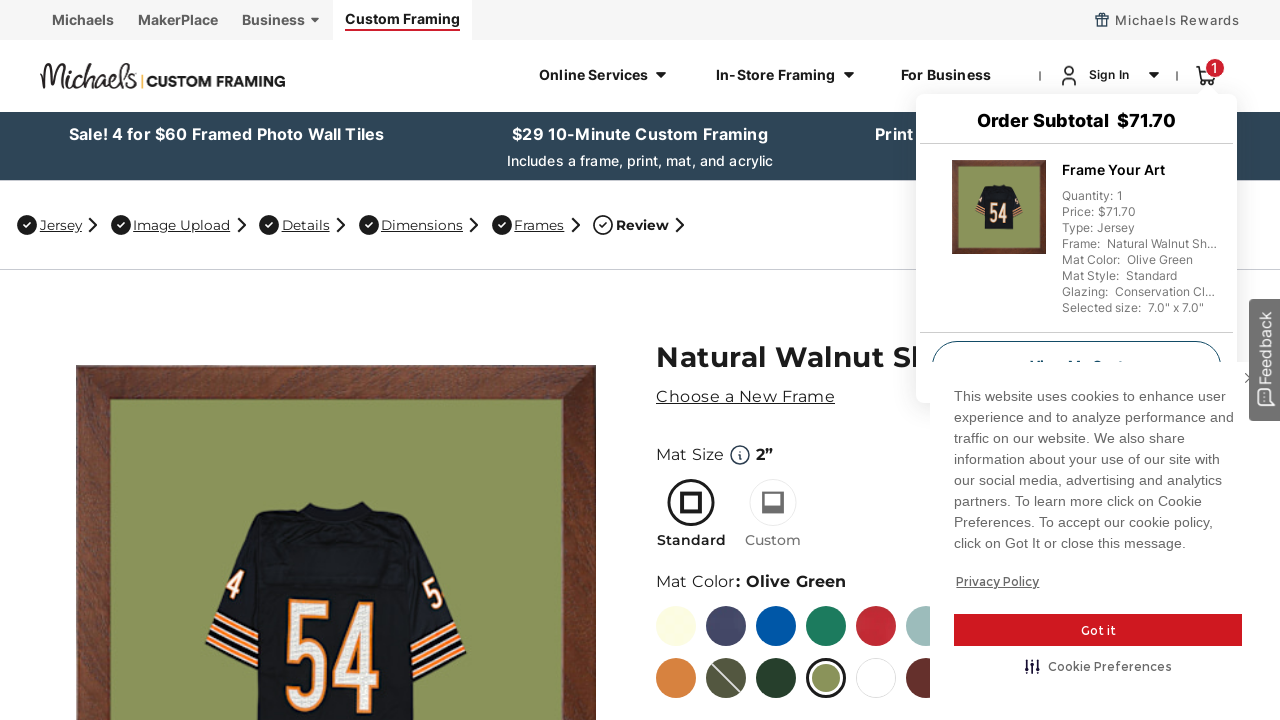